Tests mouse events by performing multiple actions on the source input field including click, type, double-click, and context click

Starting URL: https://www.apsrtconline.in/

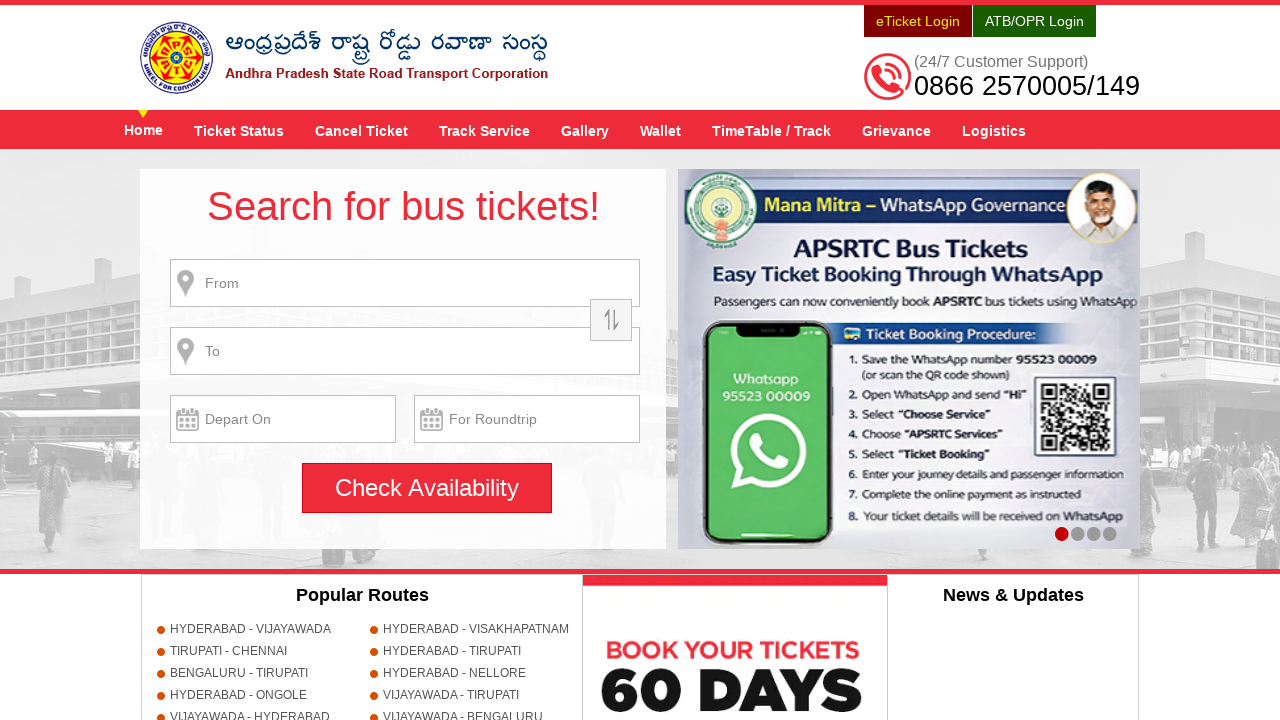

Located the source input field
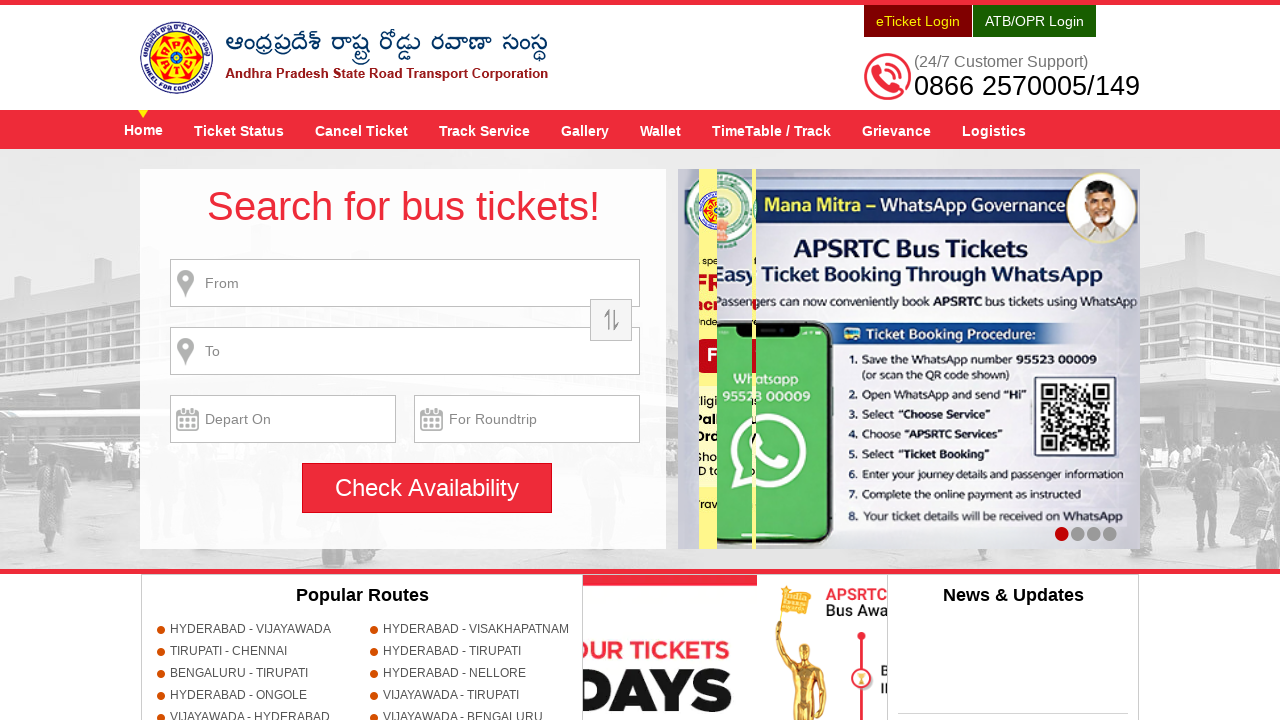

Clicked on the source input field at (405, 283) on input[name='source']
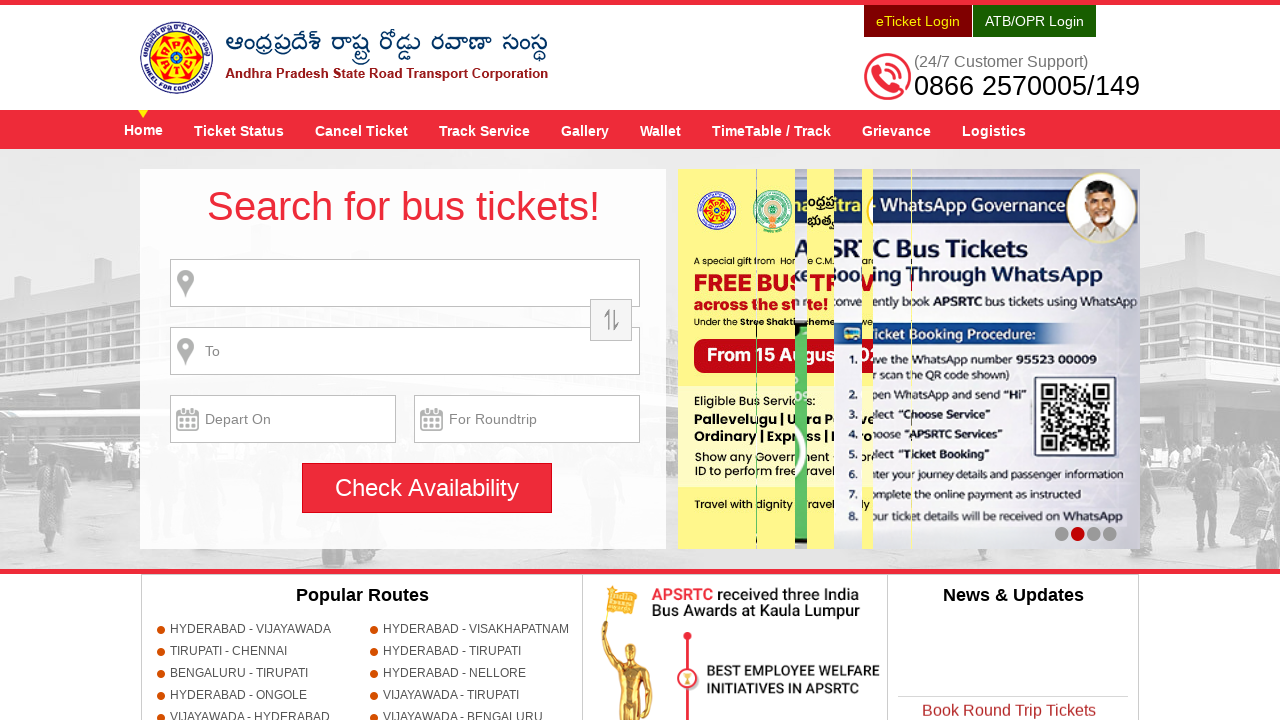

Filled source input field with 'HYDERABAD' on input[name='source']
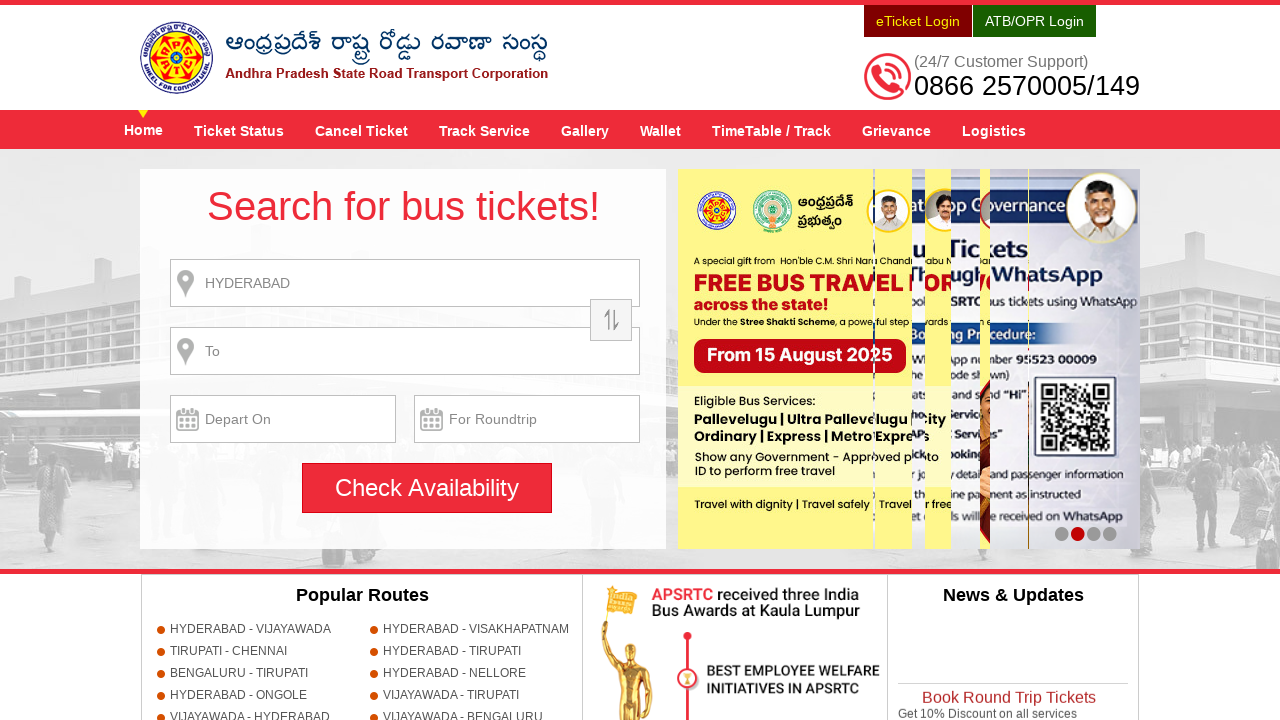

Double-clicked on the source input field at (405, 283) on input[name='source']
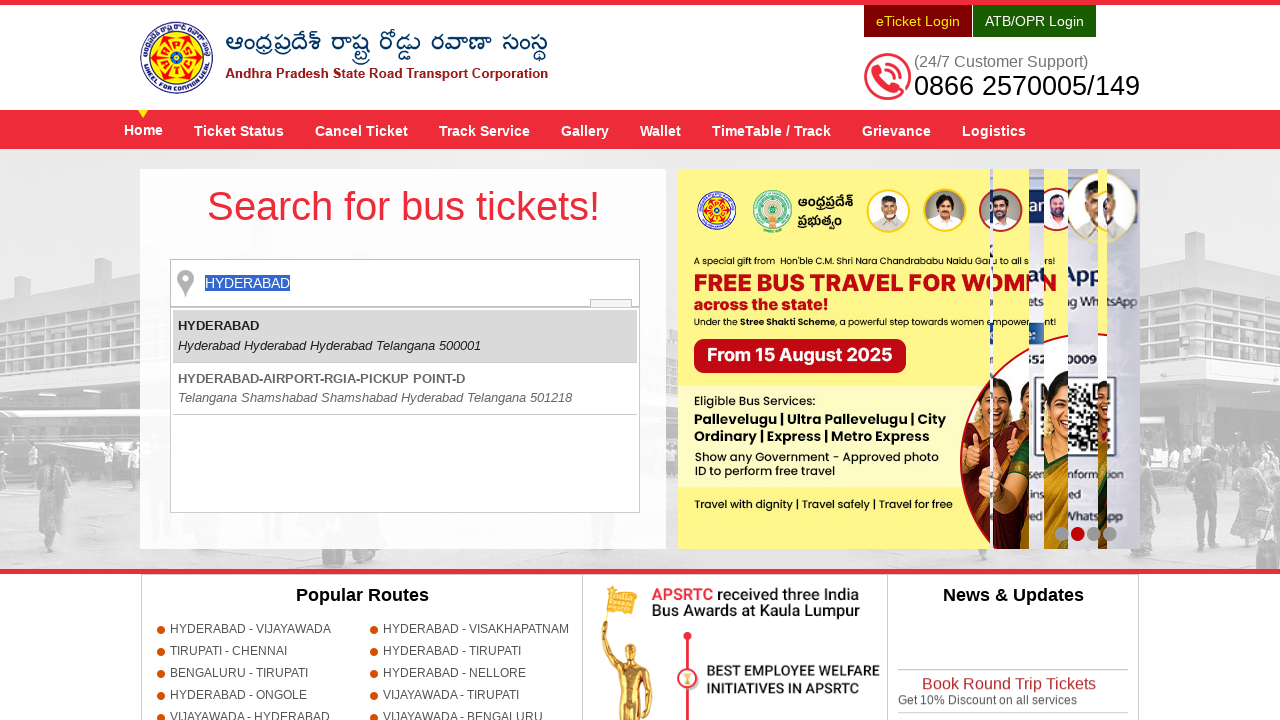

Right-clicked on the source input field at (405, 283) on input[name='source']
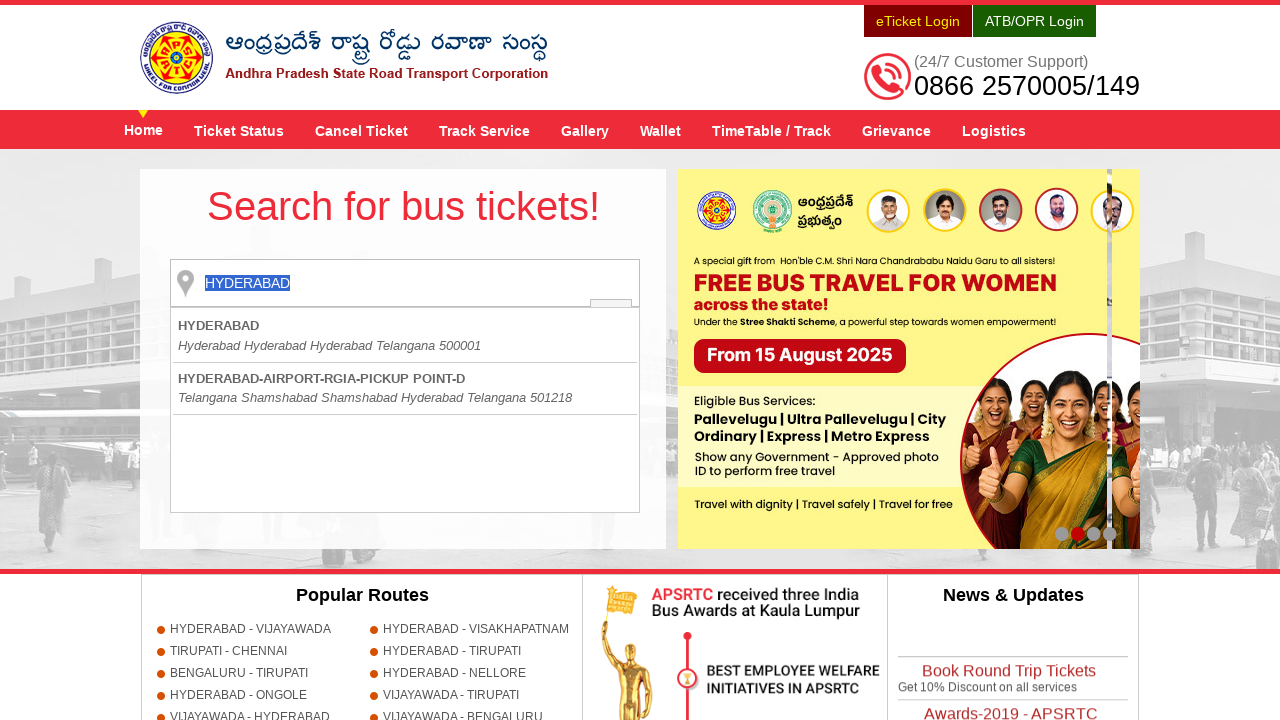

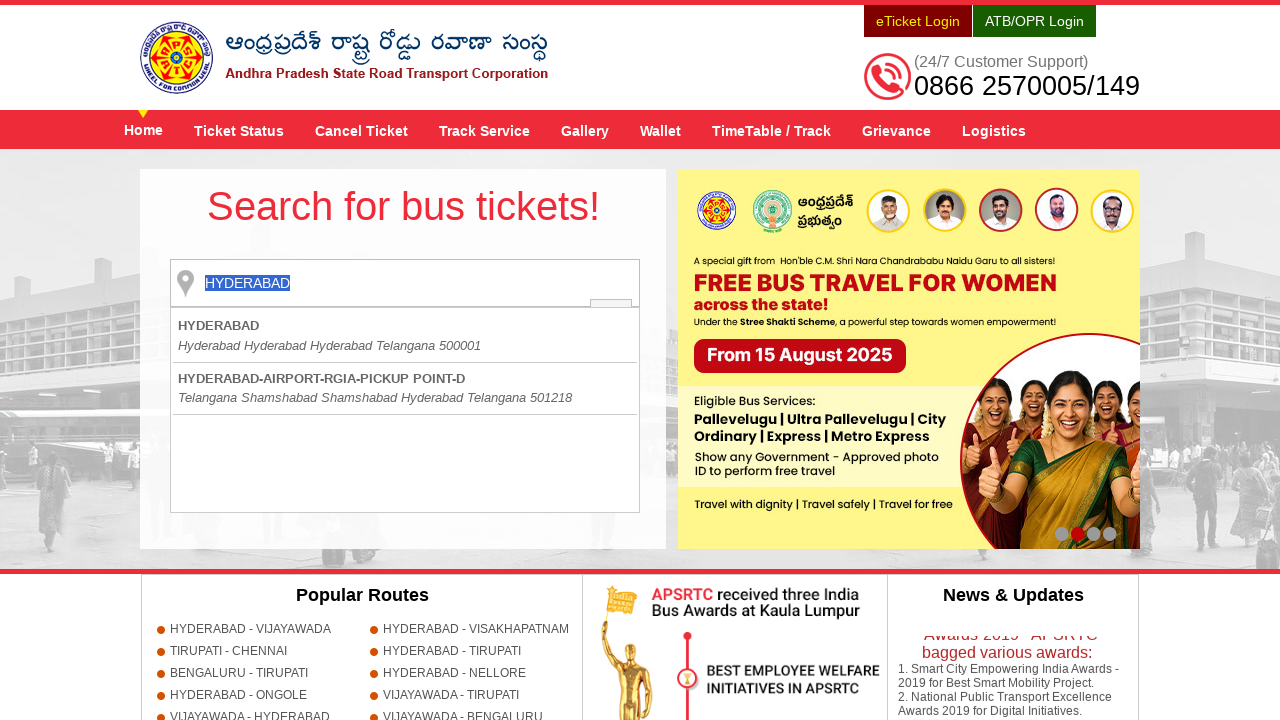